Tests a prompt JavaScript alert by clicking a button, entering text into the prompt, accepting it, and verifying the personalized result message

Starting URL: https://keybooks.ro/events_calendar/

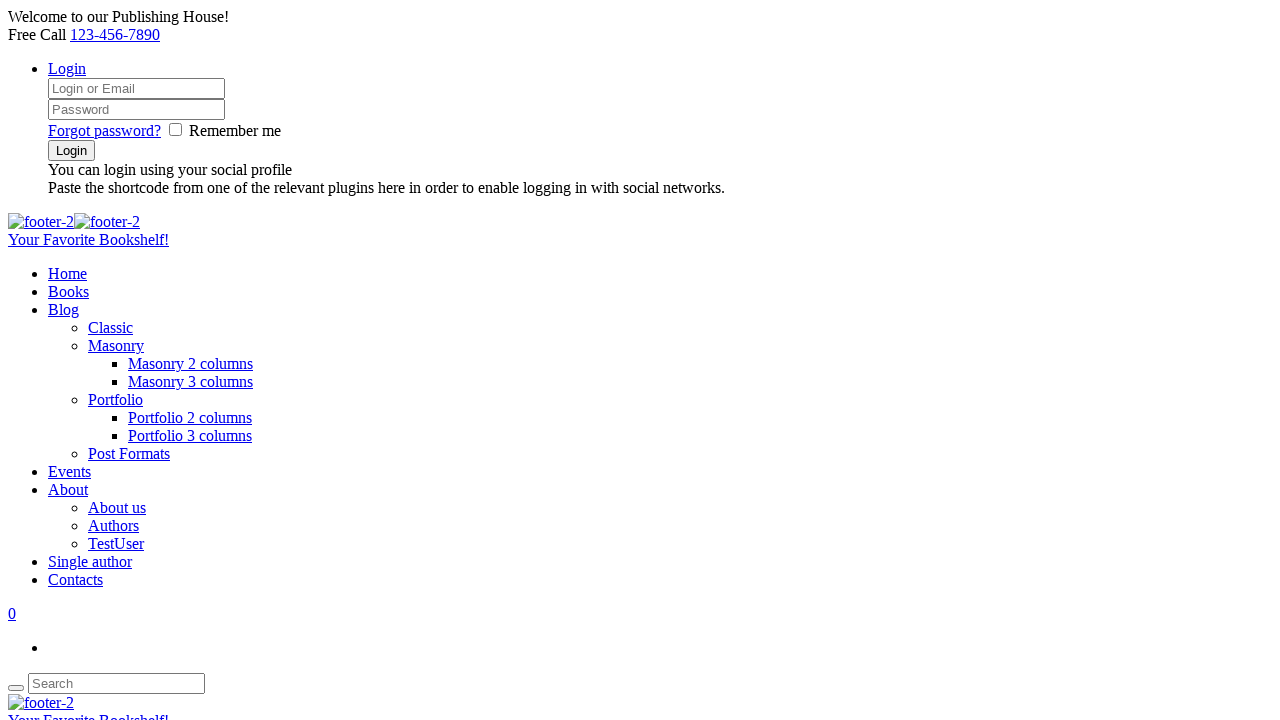

Set up dialog handler to accept prompt with text 'Jhon Wick'
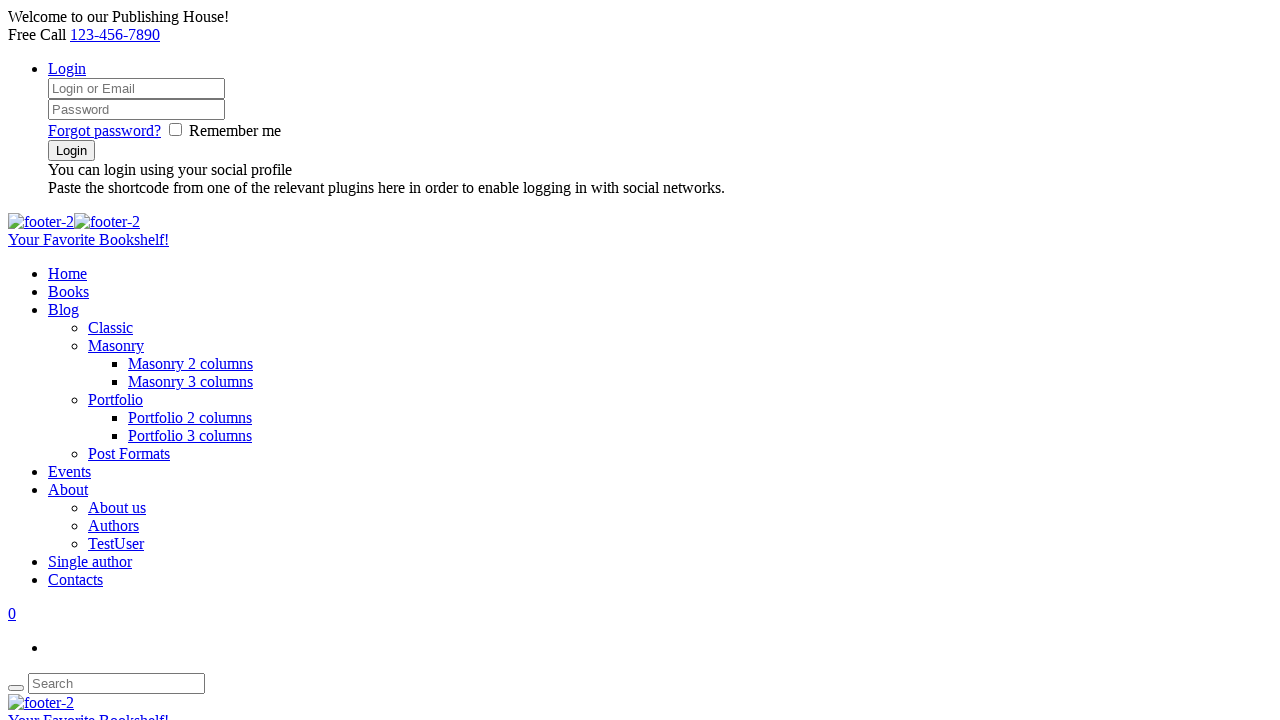

Clicked the prompt alert button at (144, 360) on div[id='promptBtn'] > button
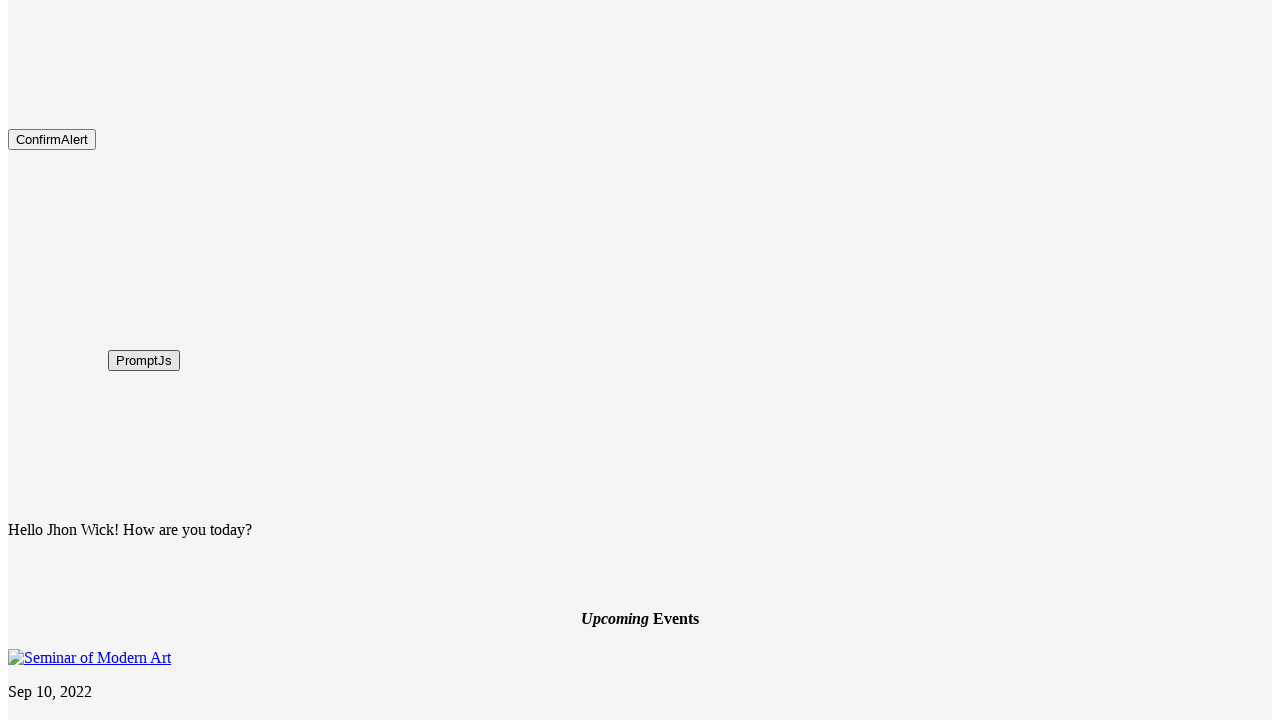

Result message element loaded
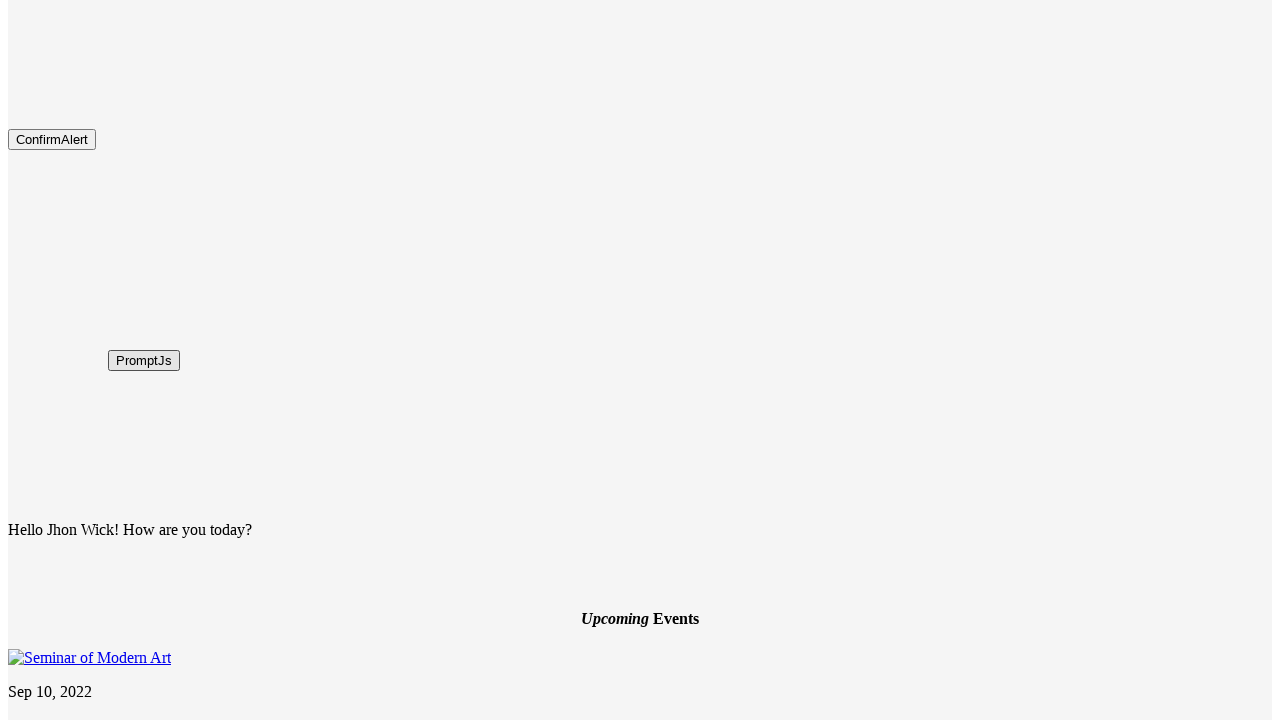

Retrieved result text from #demo element
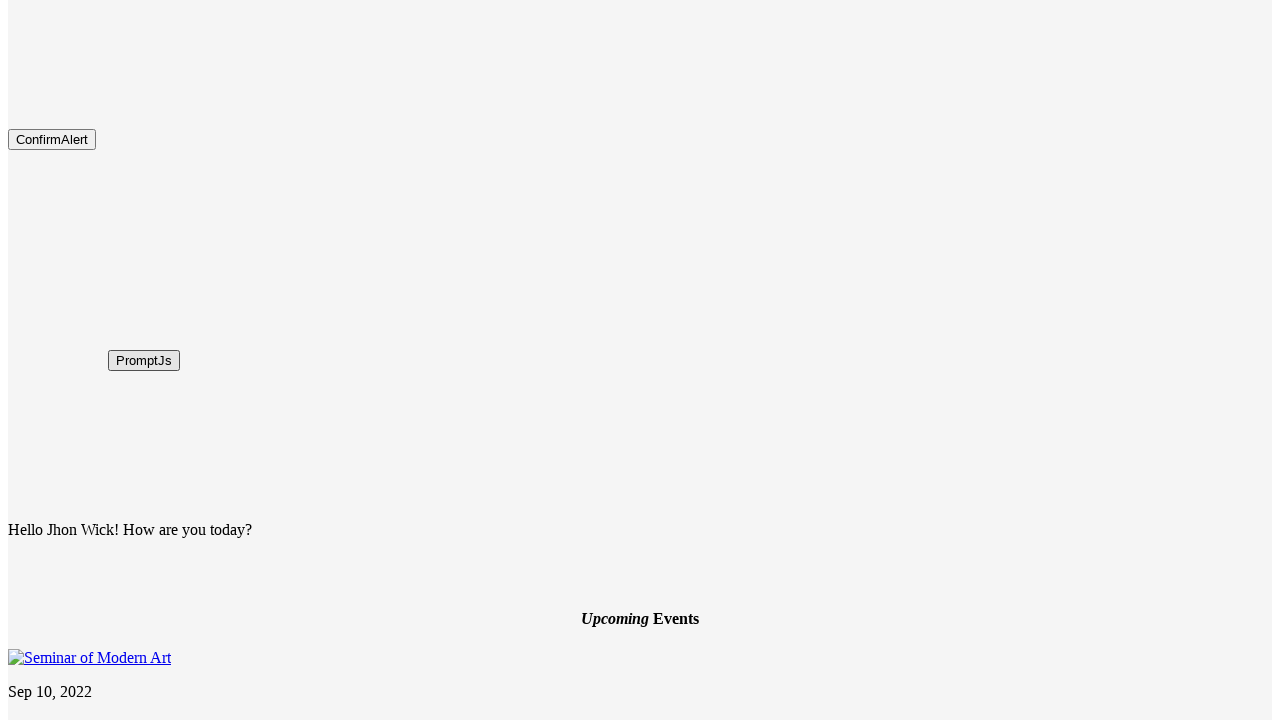

Verified result message equals 'Hello Jhon Wick! How are you today?'
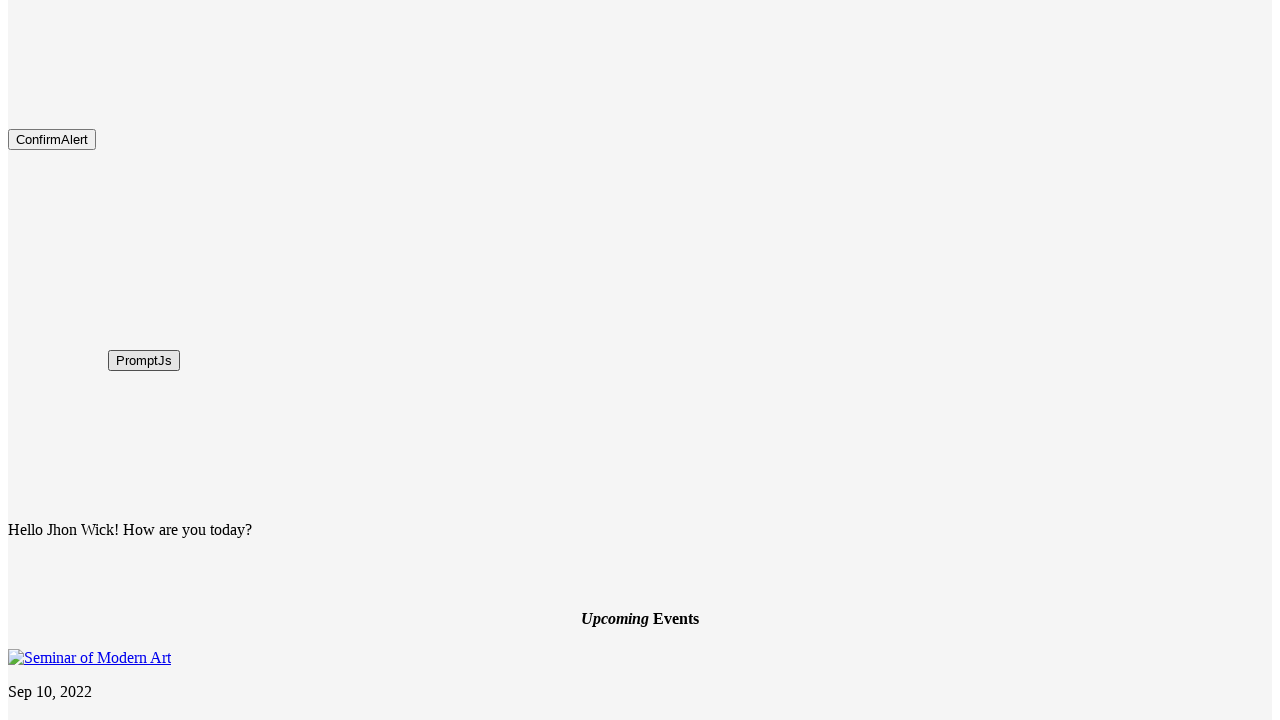

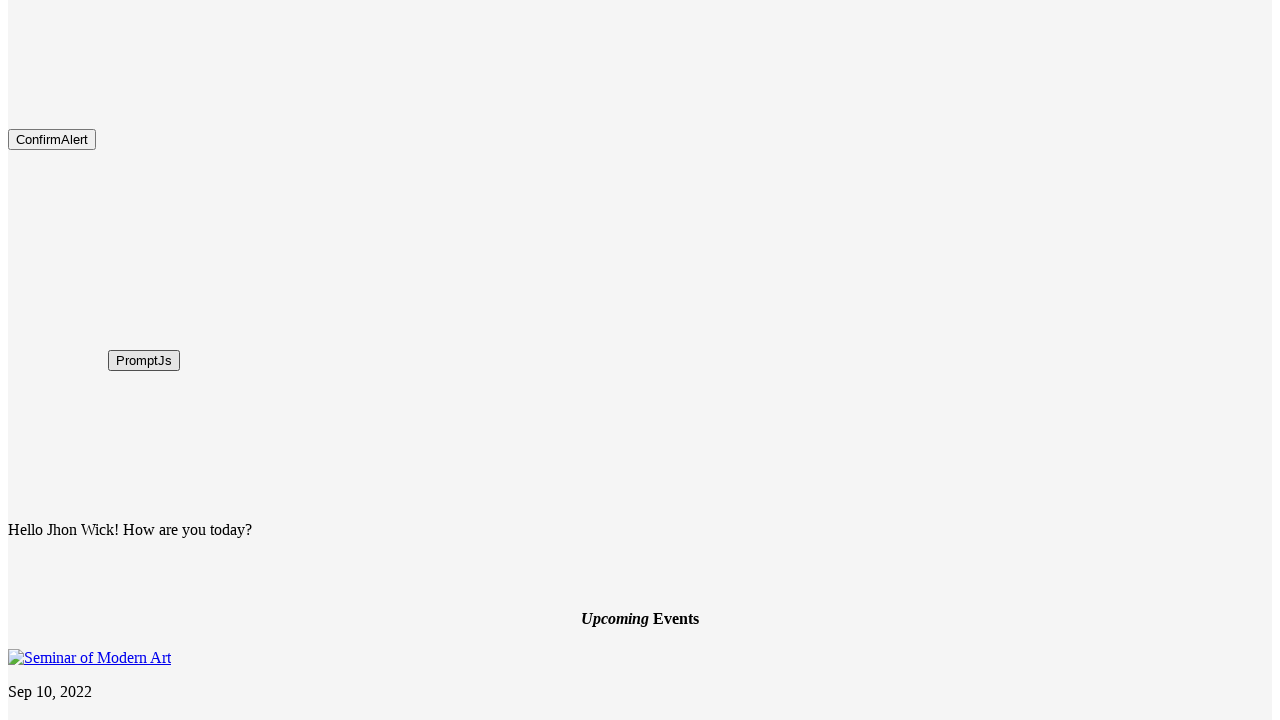